Navigates to Y Combinator homepage and verifies the page title

Starting URL: https://www.ycombinator.com/

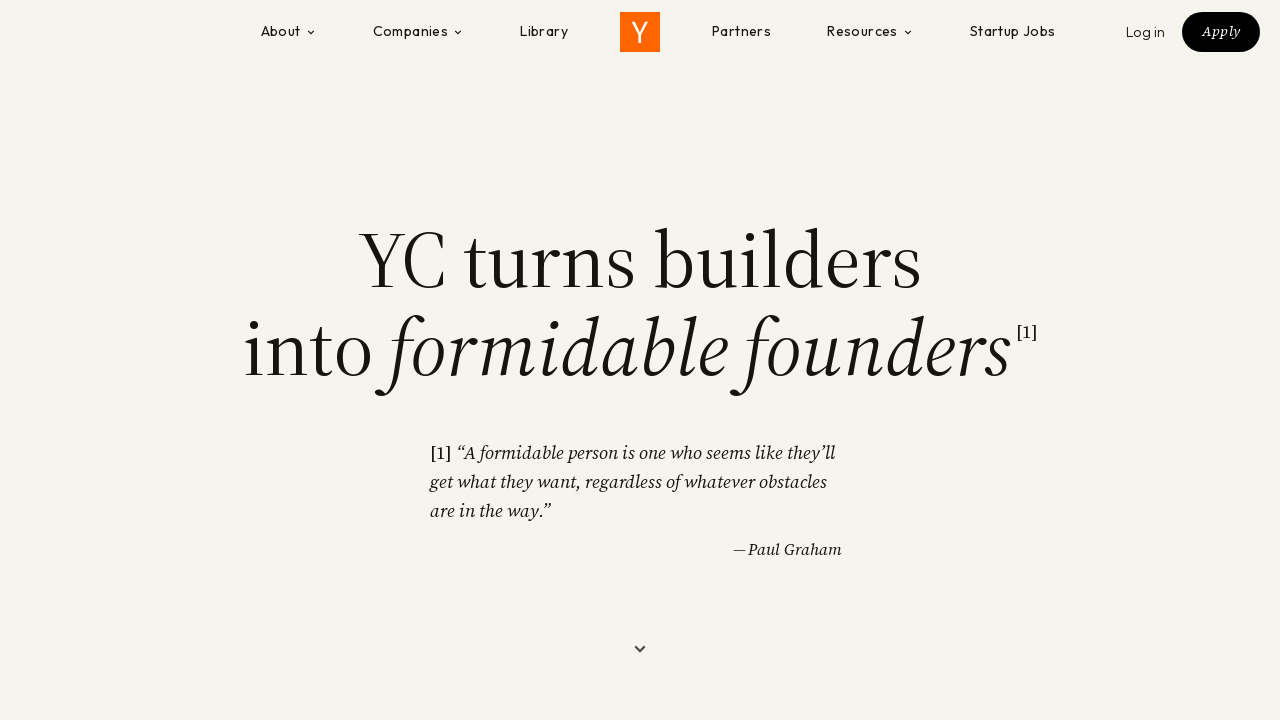

Retrieved page title
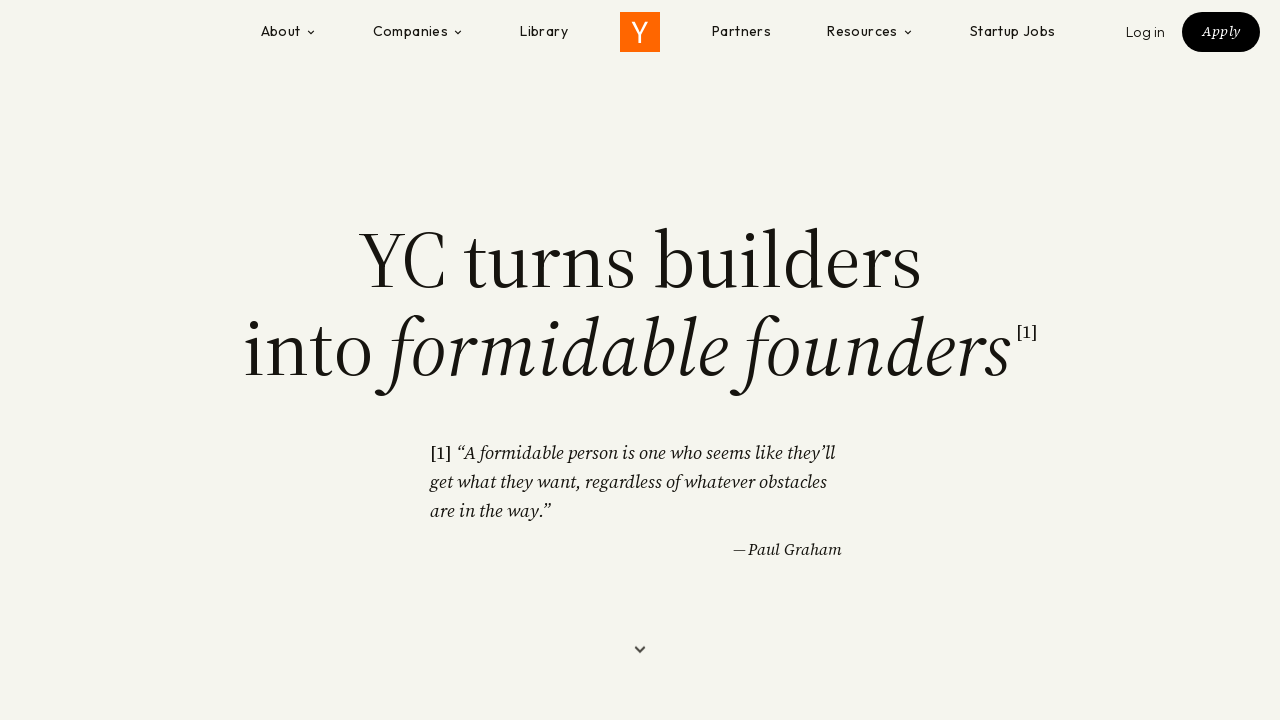

Verified page title is 'Y Combinator'
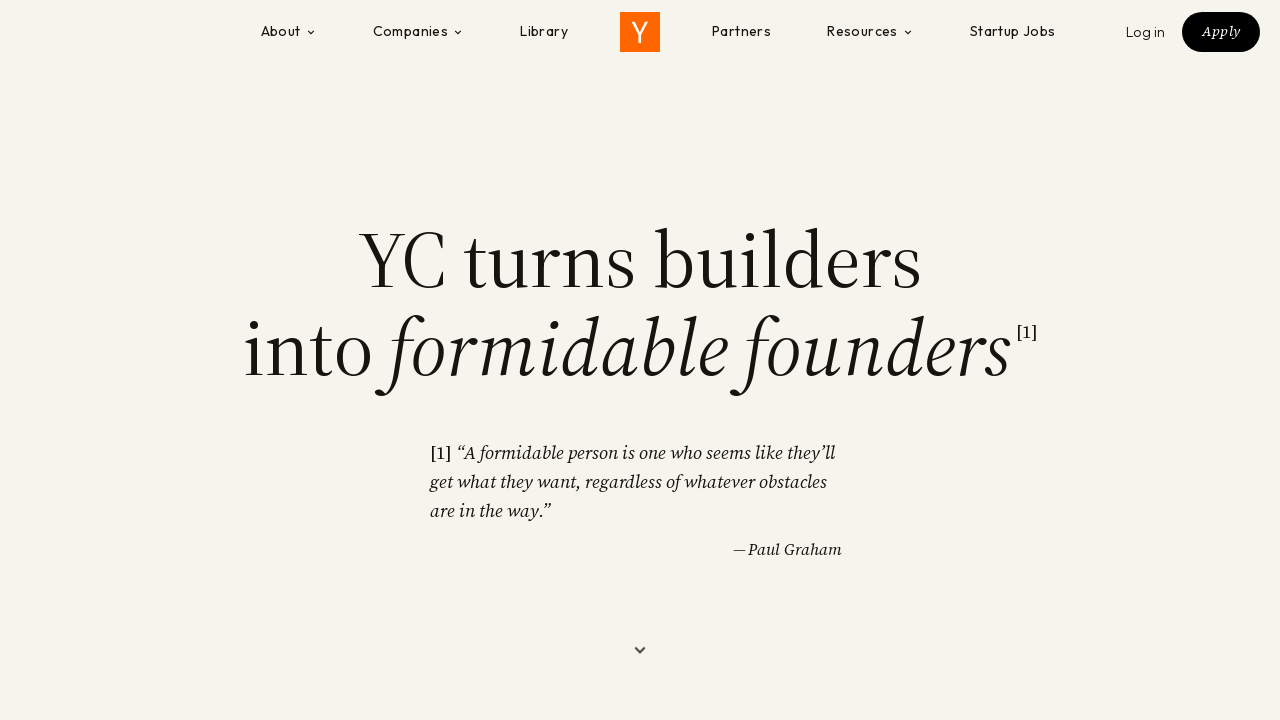

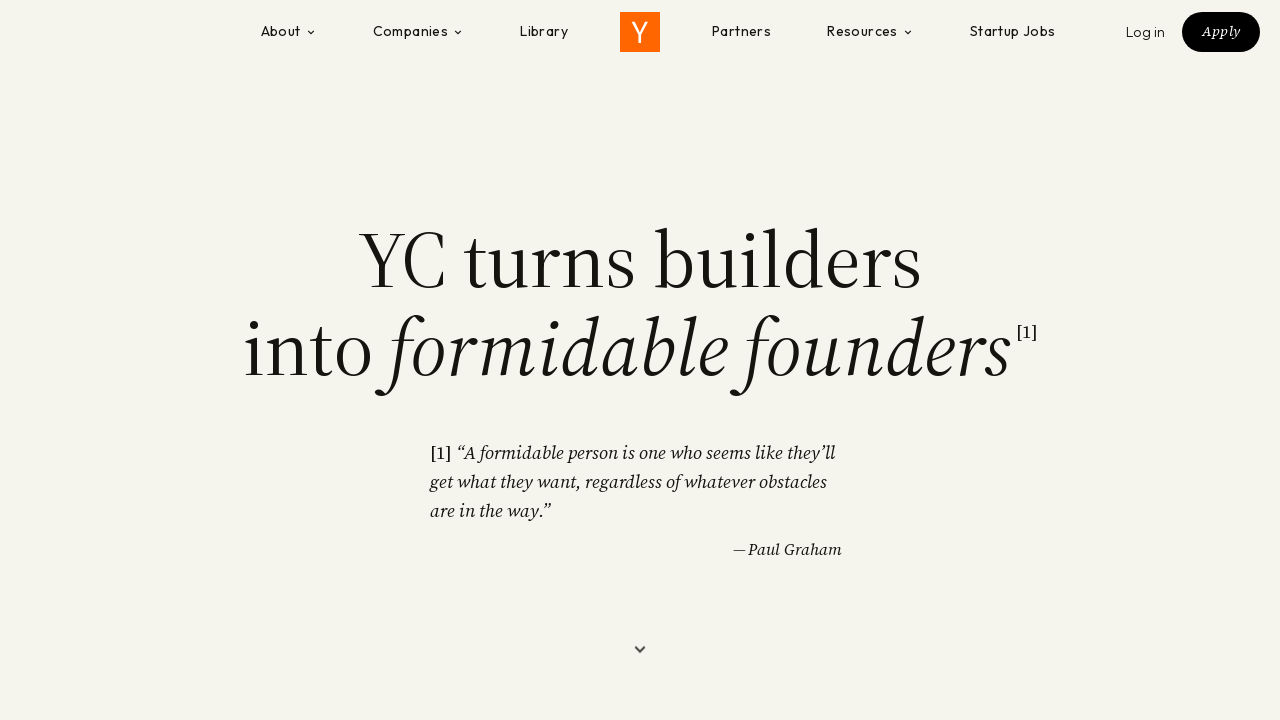